Tests dropdown functionality by locating a select element and iterating through its options, then performs a double-click action

Starting URL: https://omayo.blogspot.com/

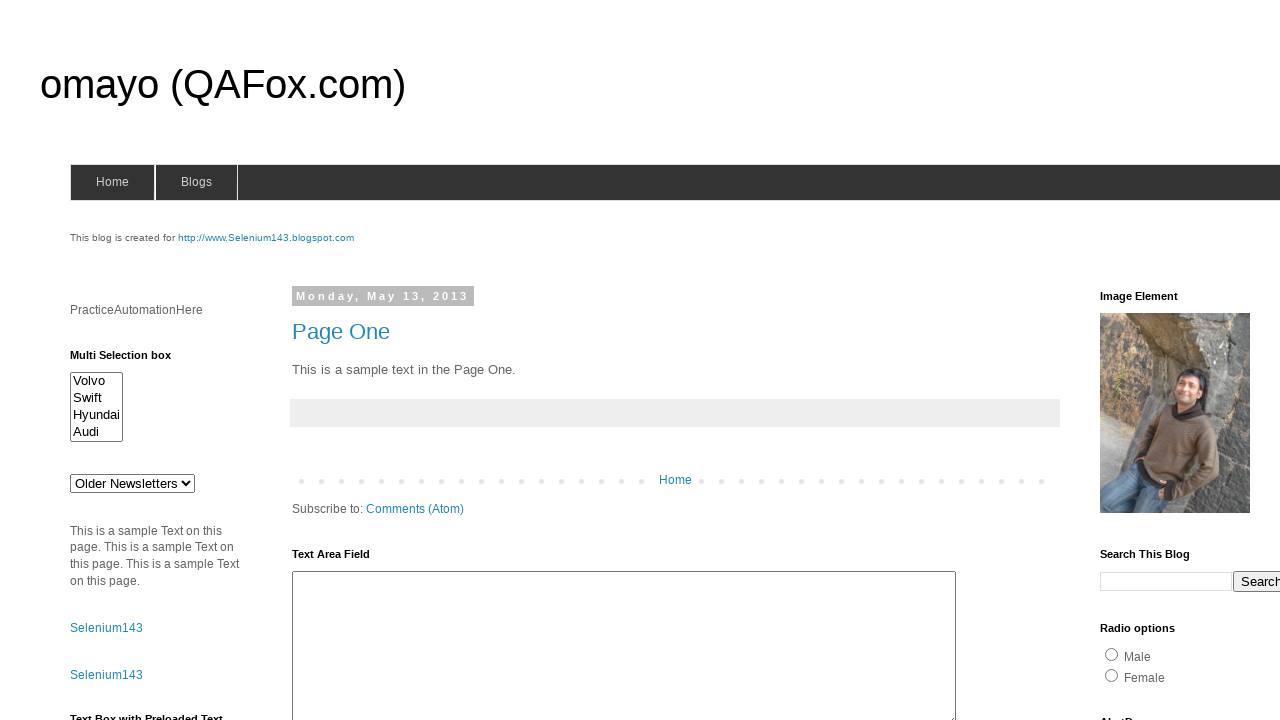

Located dropdown element with id 'drop1'
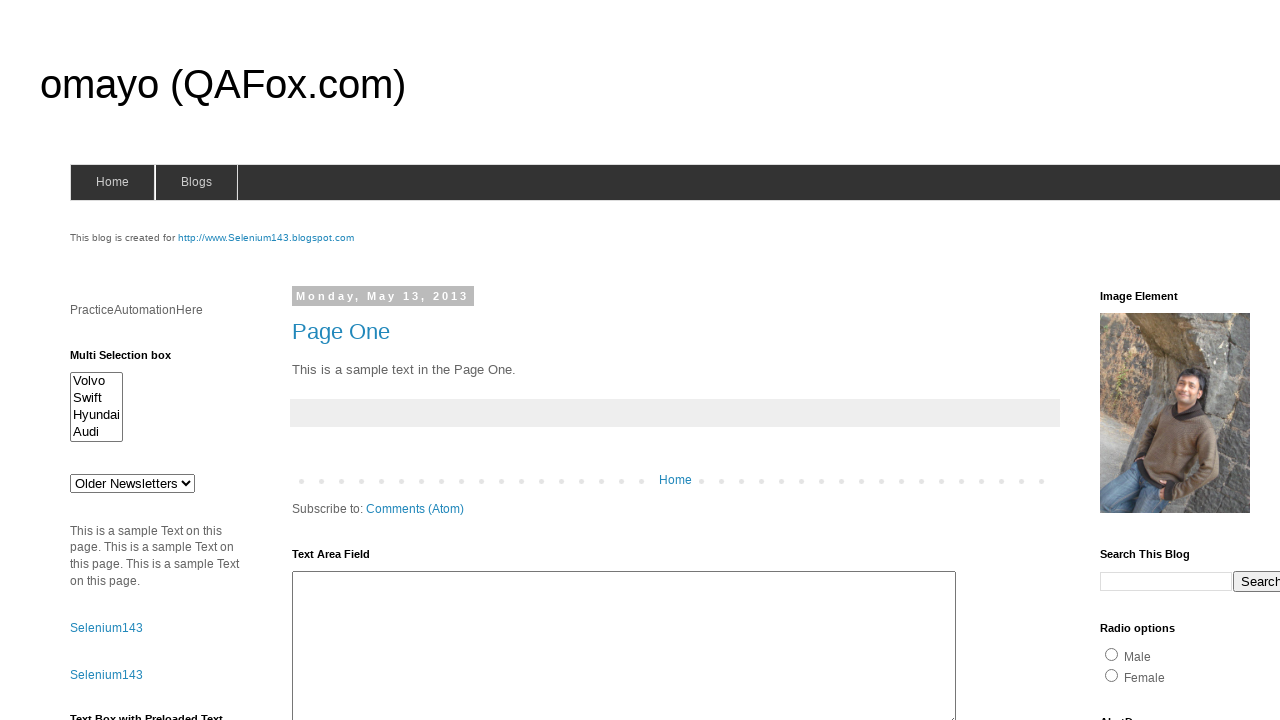

Waited for dropdown to be visible
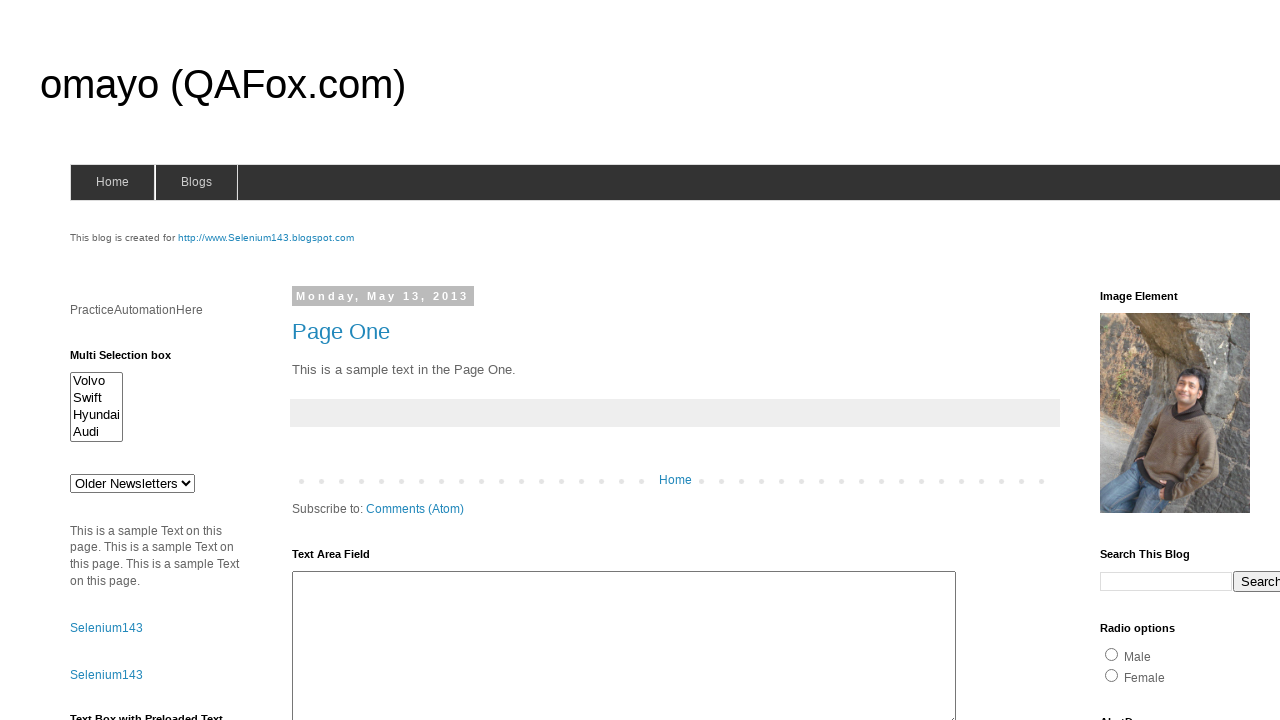

Retrieved all option elements from dropdown
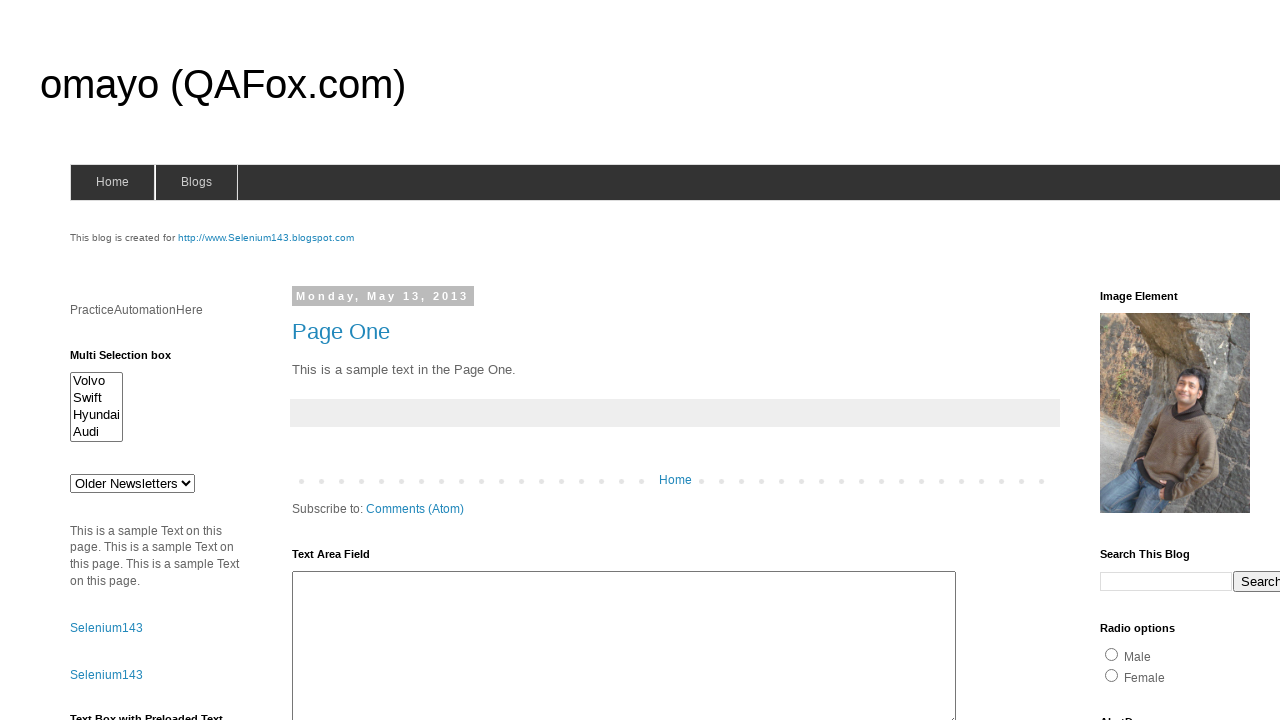

Read option text content: 'Older Newsletters
'
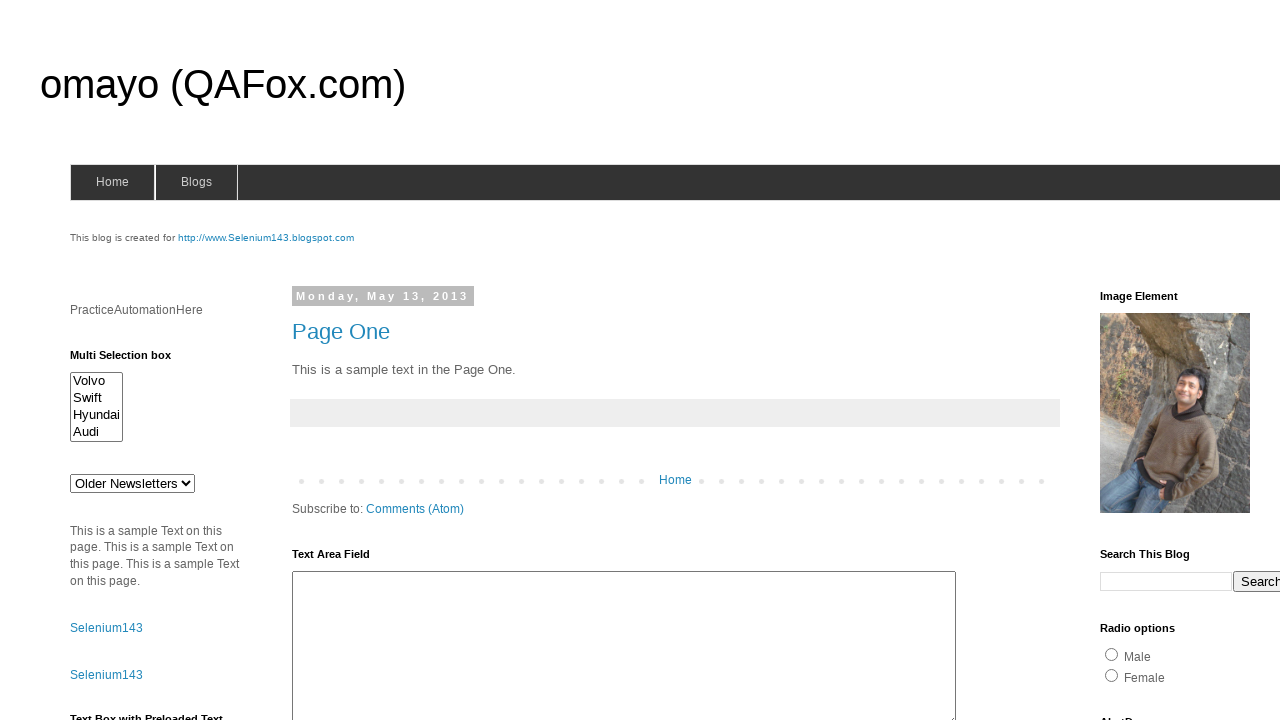

Read option text content: 'doc 1
'
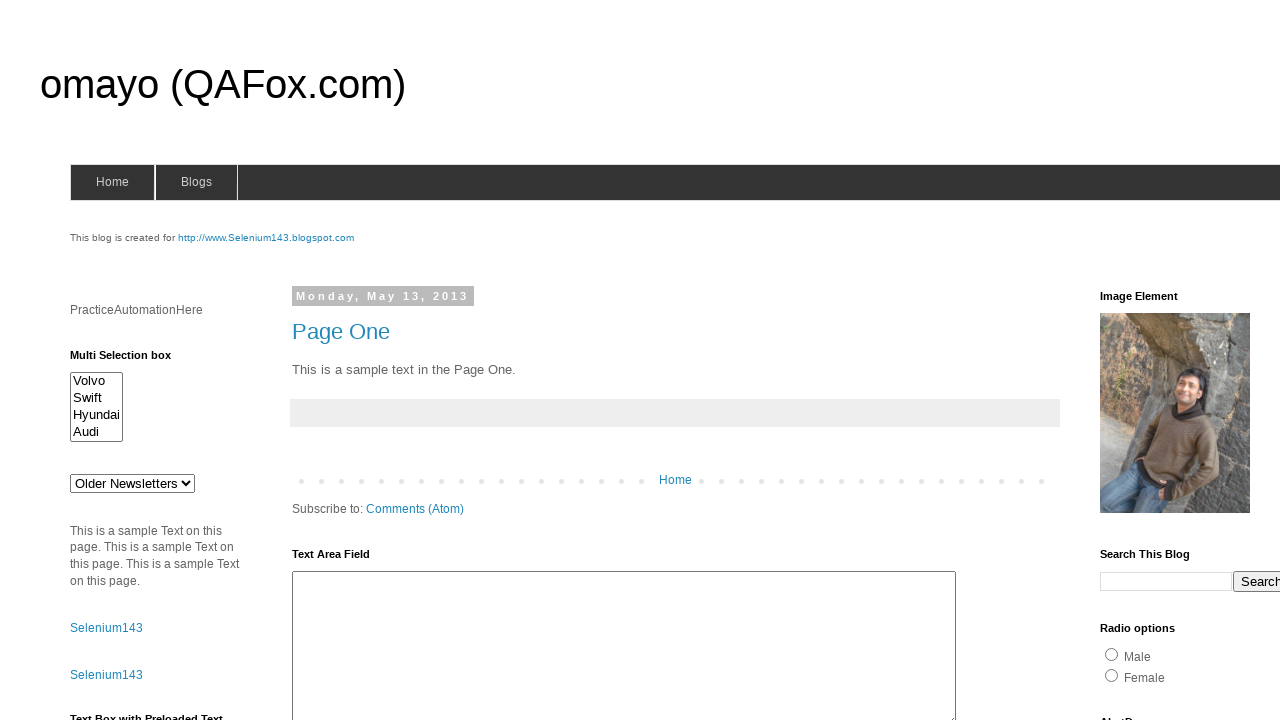

Read option text content: 'doc 2
'
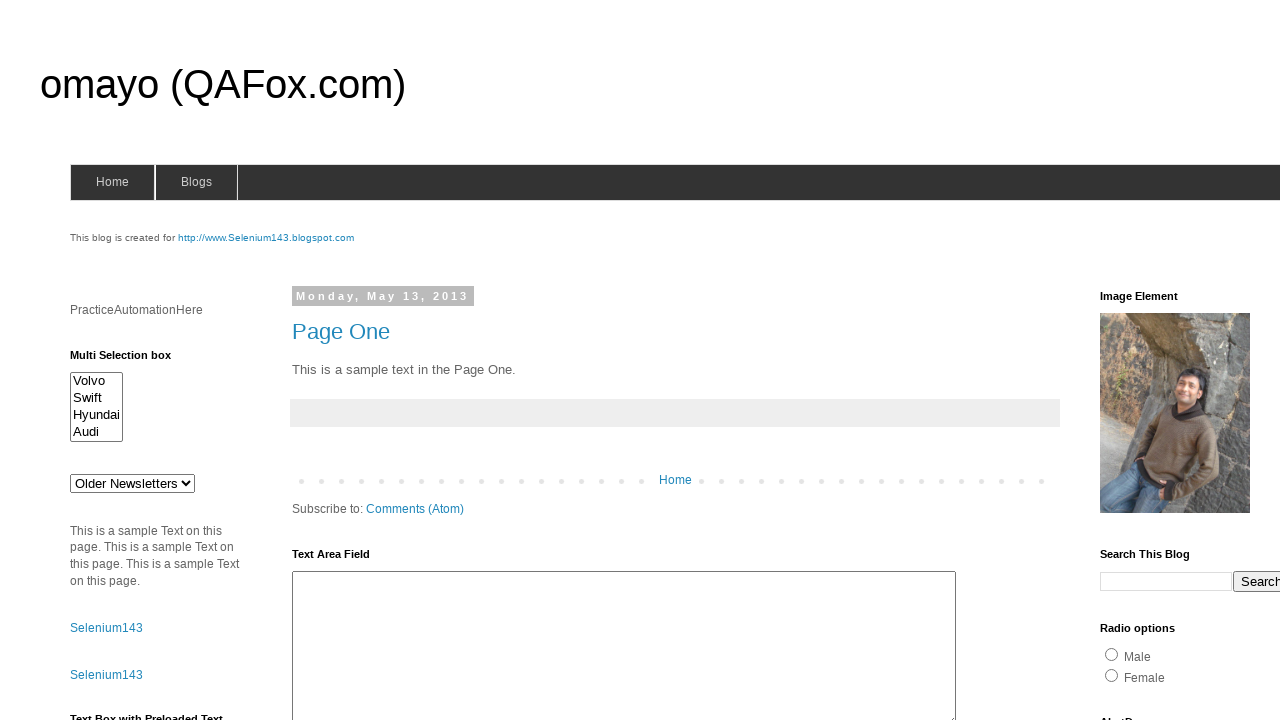

Read option text content: 'doc 3
'
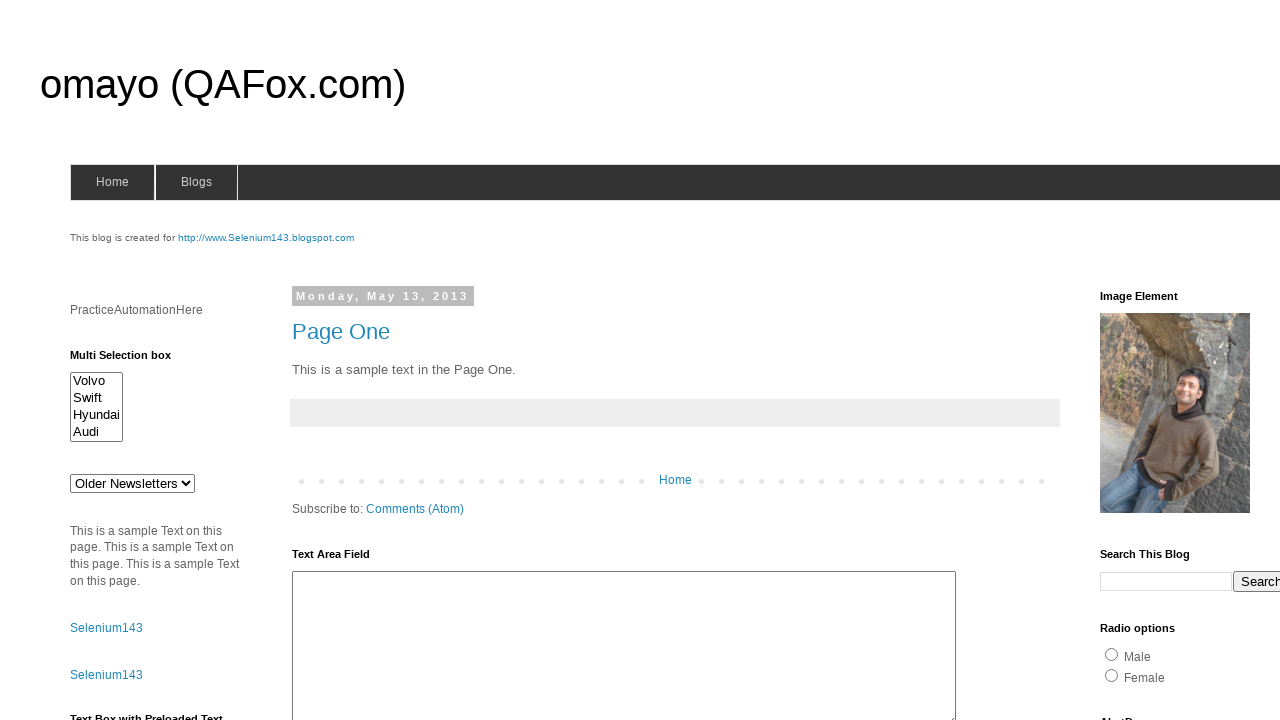

Read option text content: 'doc 4
'
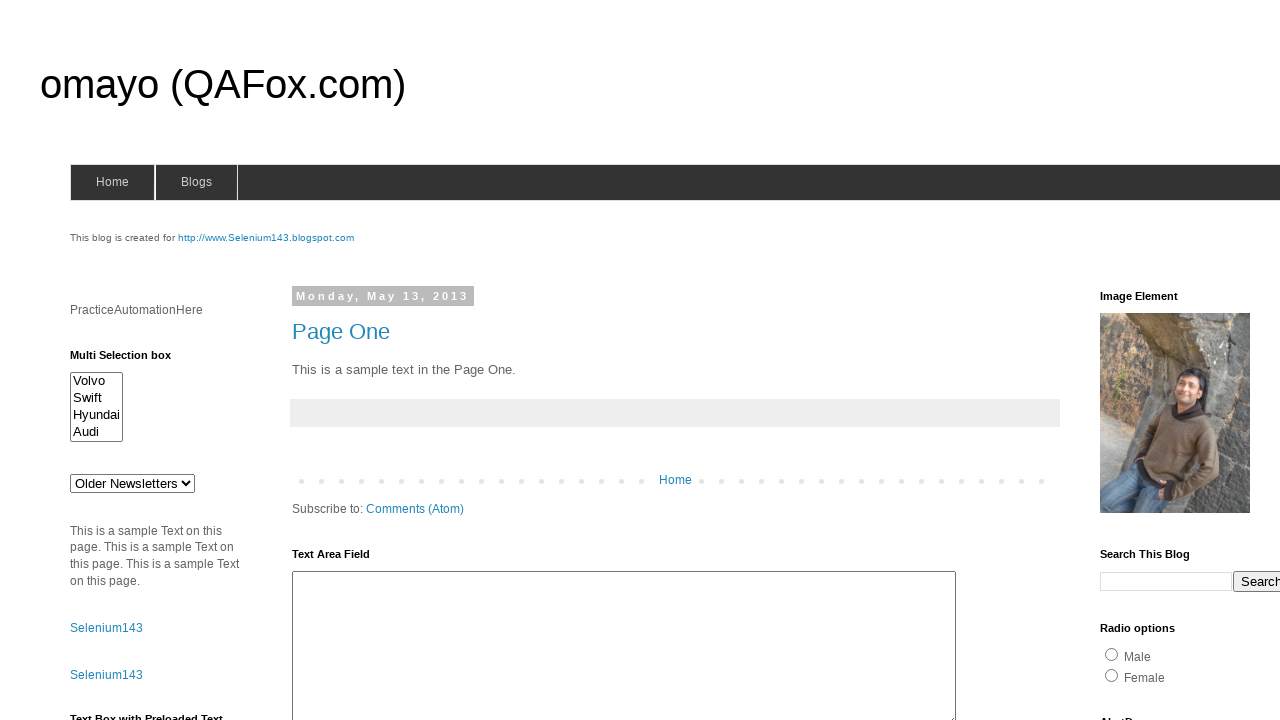

Double-clicked dropdown element at (132, 483) on #drop1
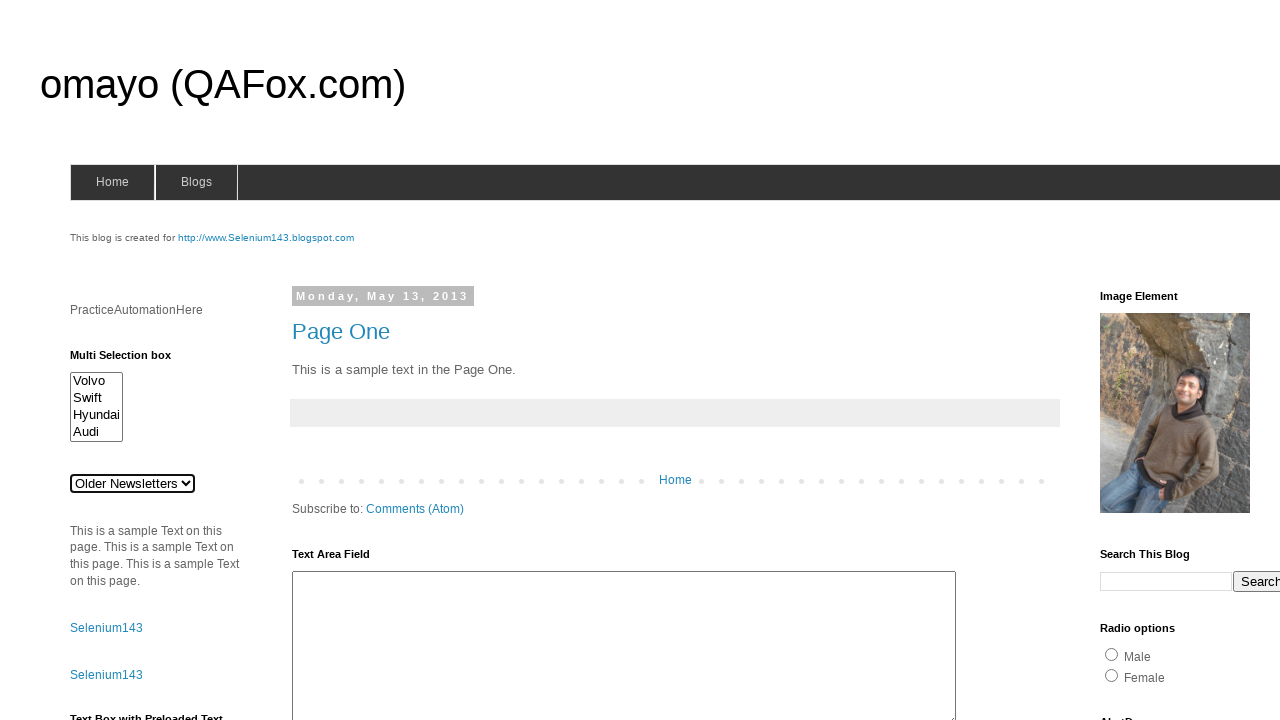

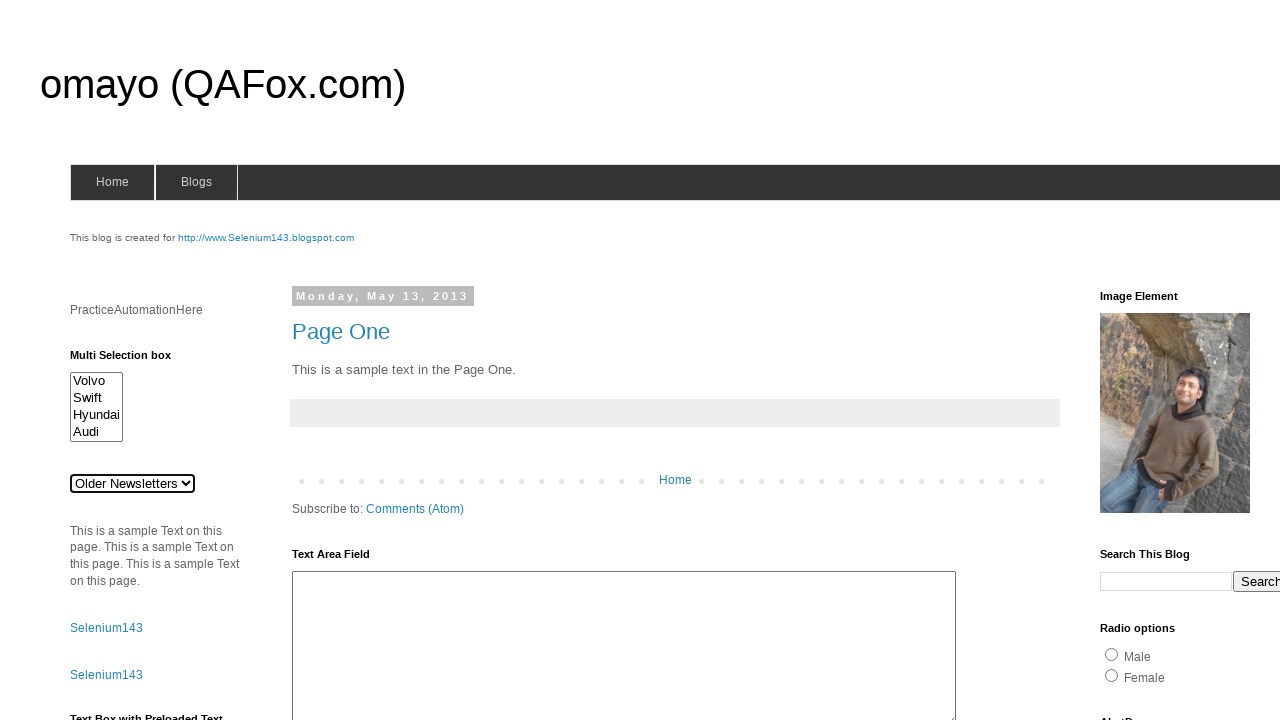